Opens the Ajio e-commerce website homepage and verifies the page loads successfully by waiting for the page to be ready.

Starting URL: https://www.ajio.com/

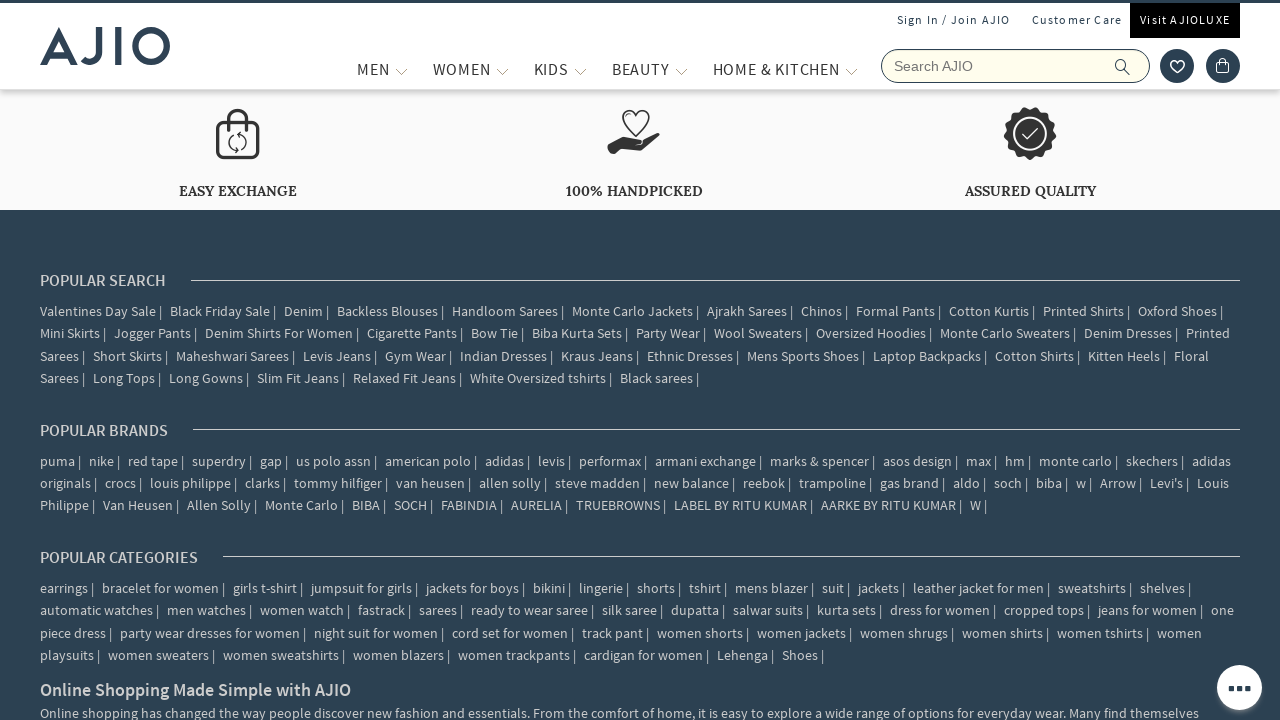

Waited for page DOM content to load
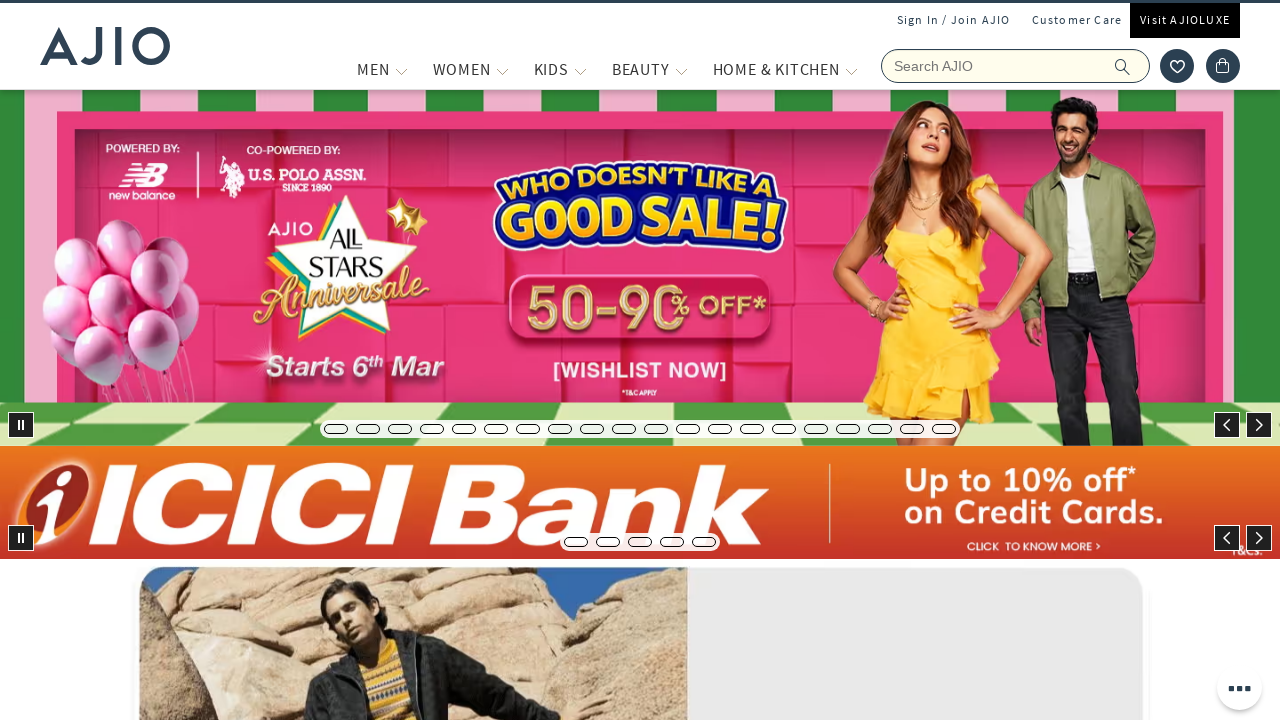

Verified page loaded by waiting for body element
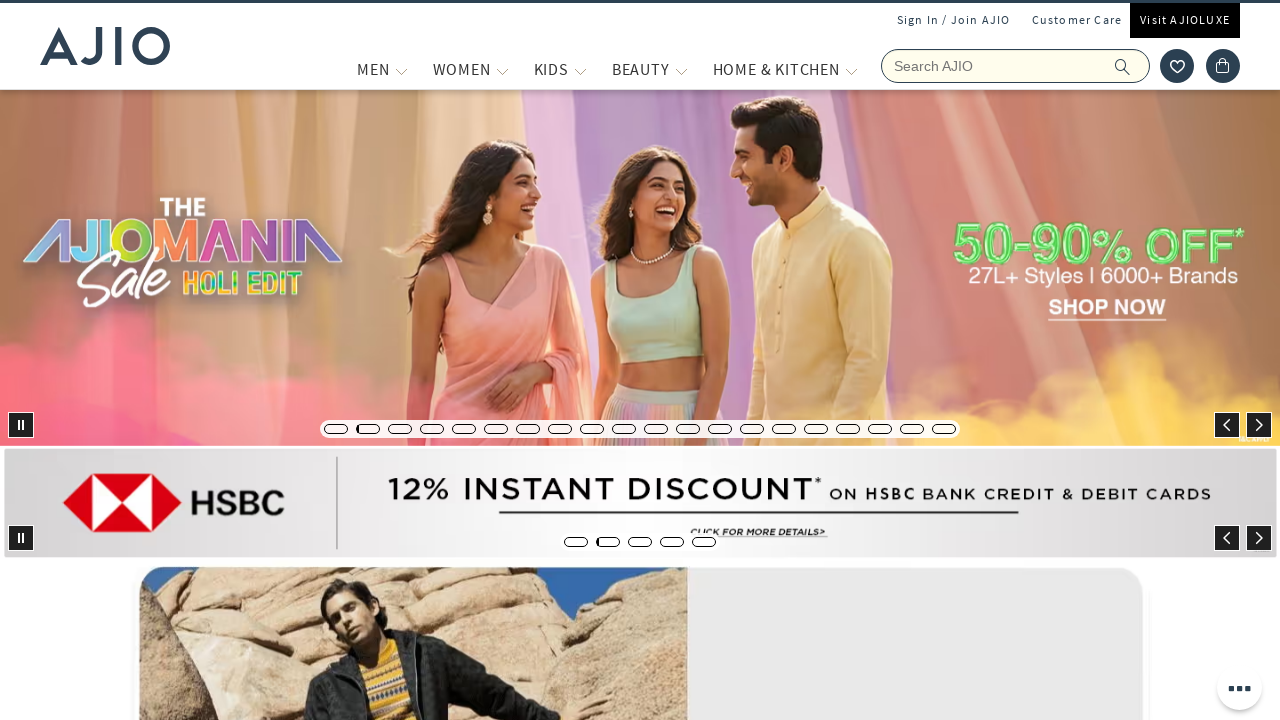

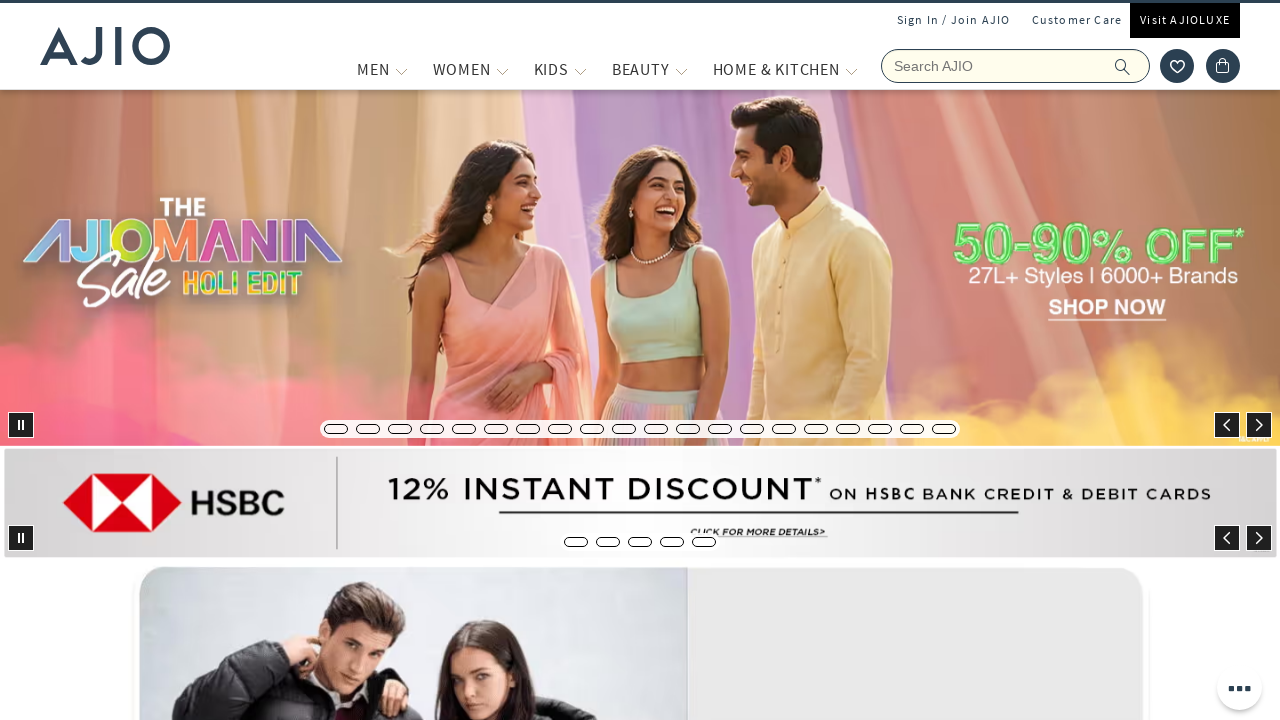